Navigates to a page with large DOM and highlights a specific element by applying a red dashed border style temporarily

Starting URL: http://the-internet.herokuapp.com/large

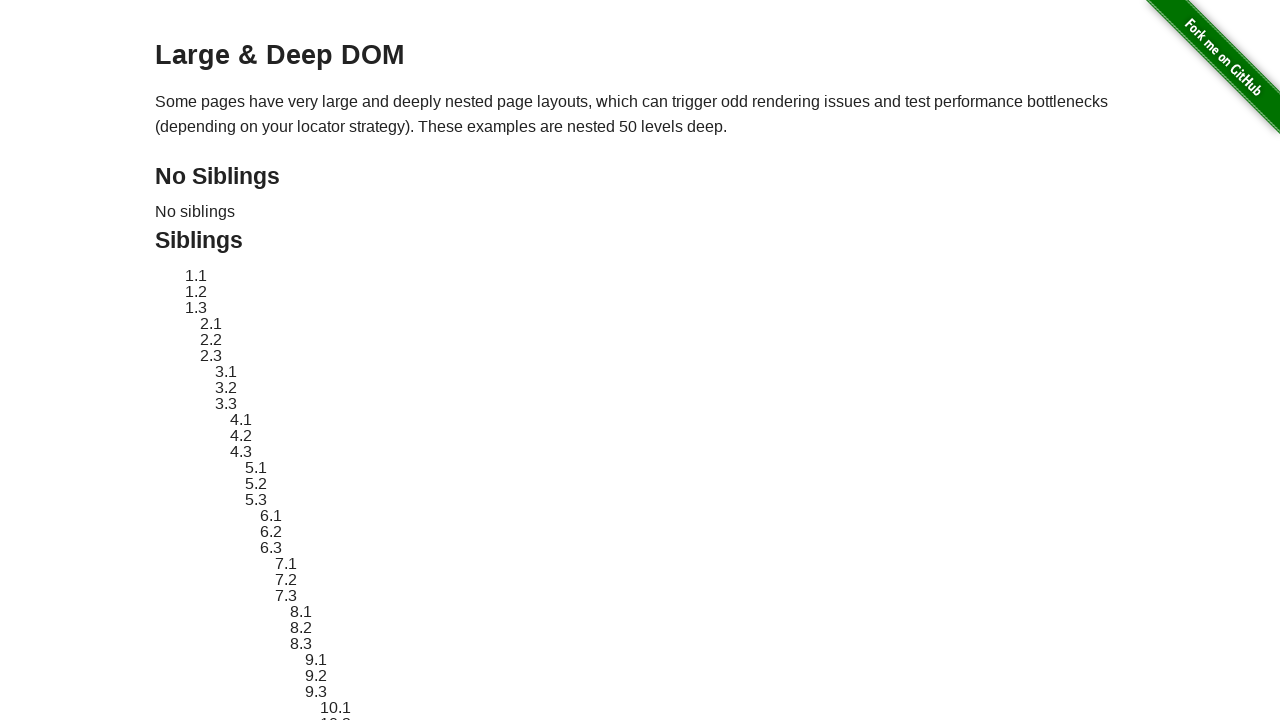

Navigated to large DOM page
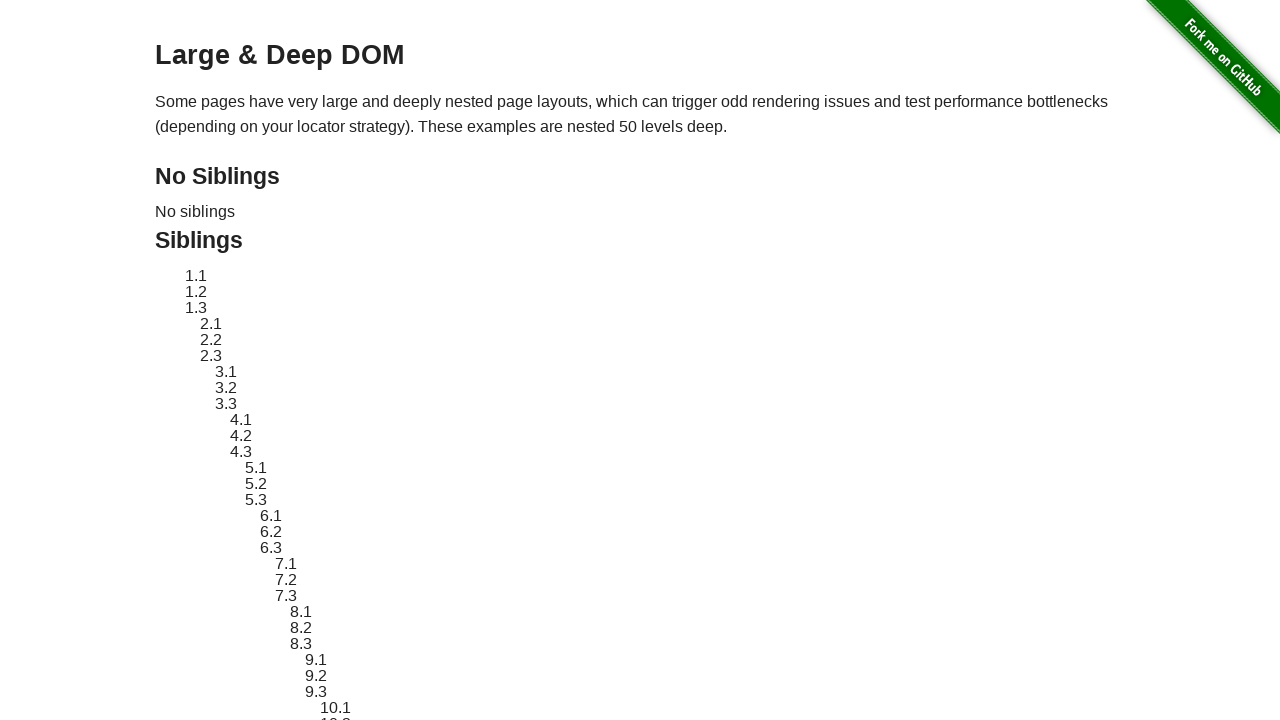

Located target element #sibling-2.3
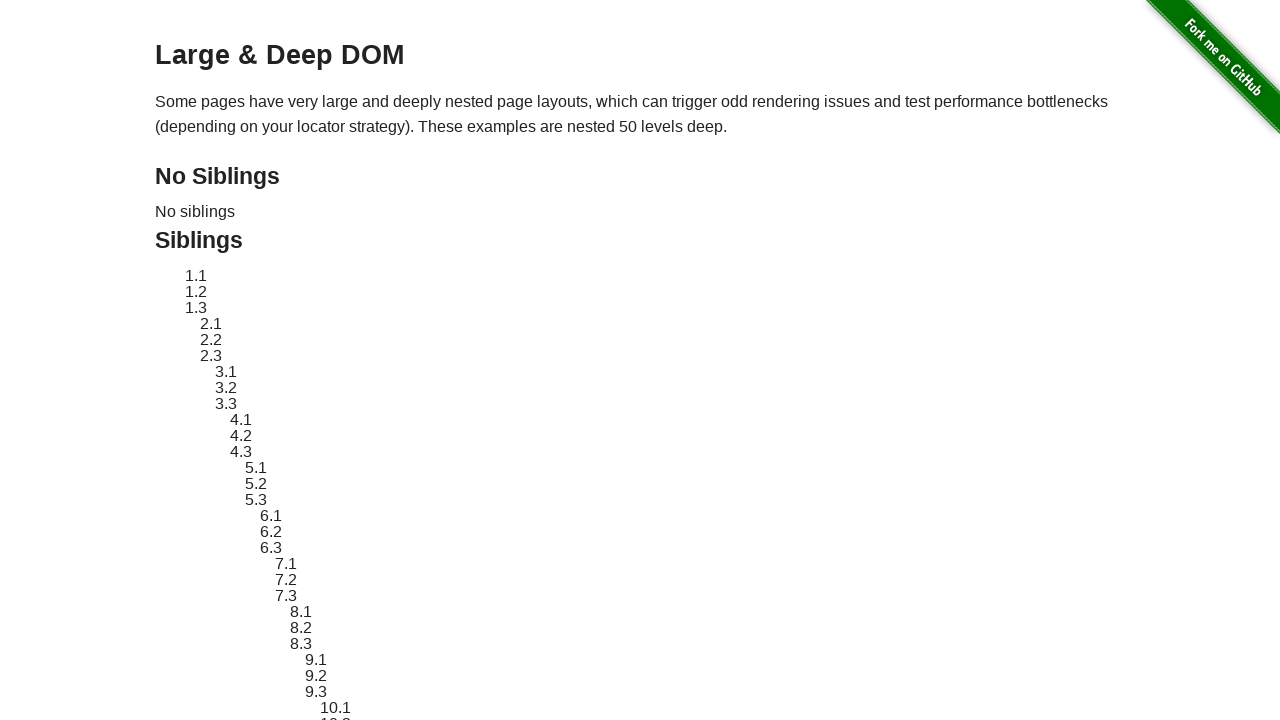

Retrieved original style attribute
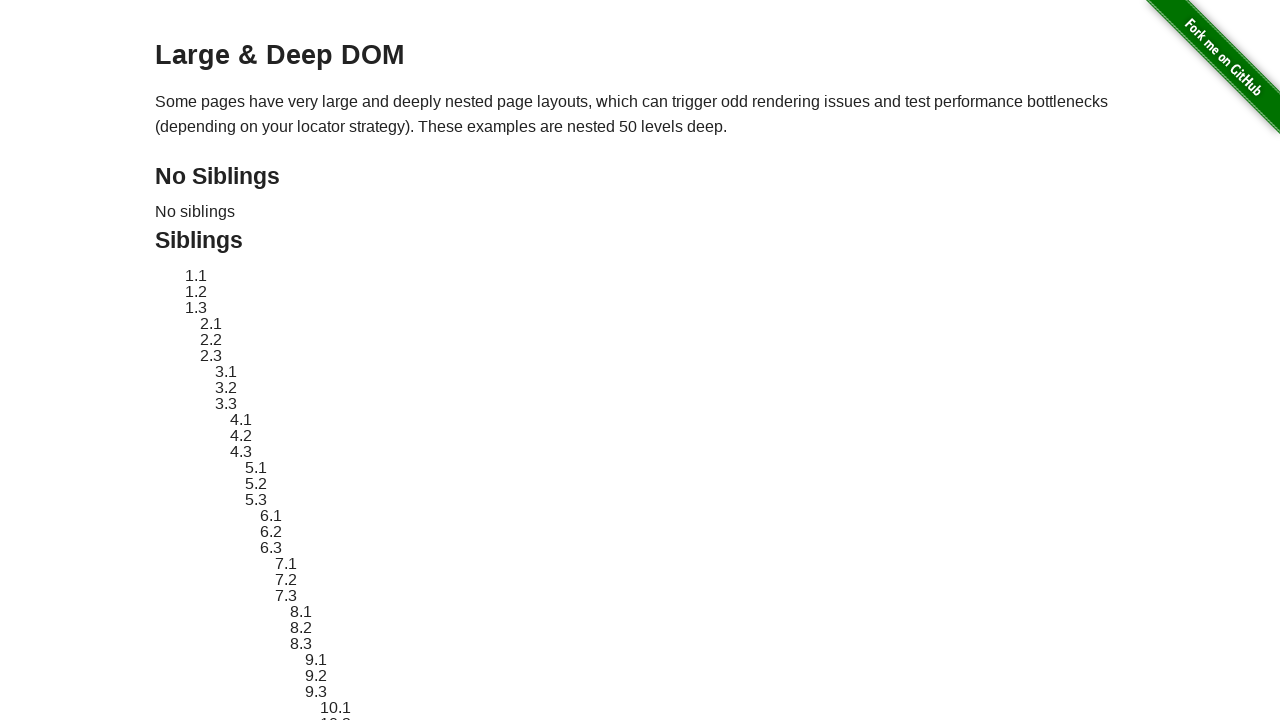

Applied red dashed border highlight to target element
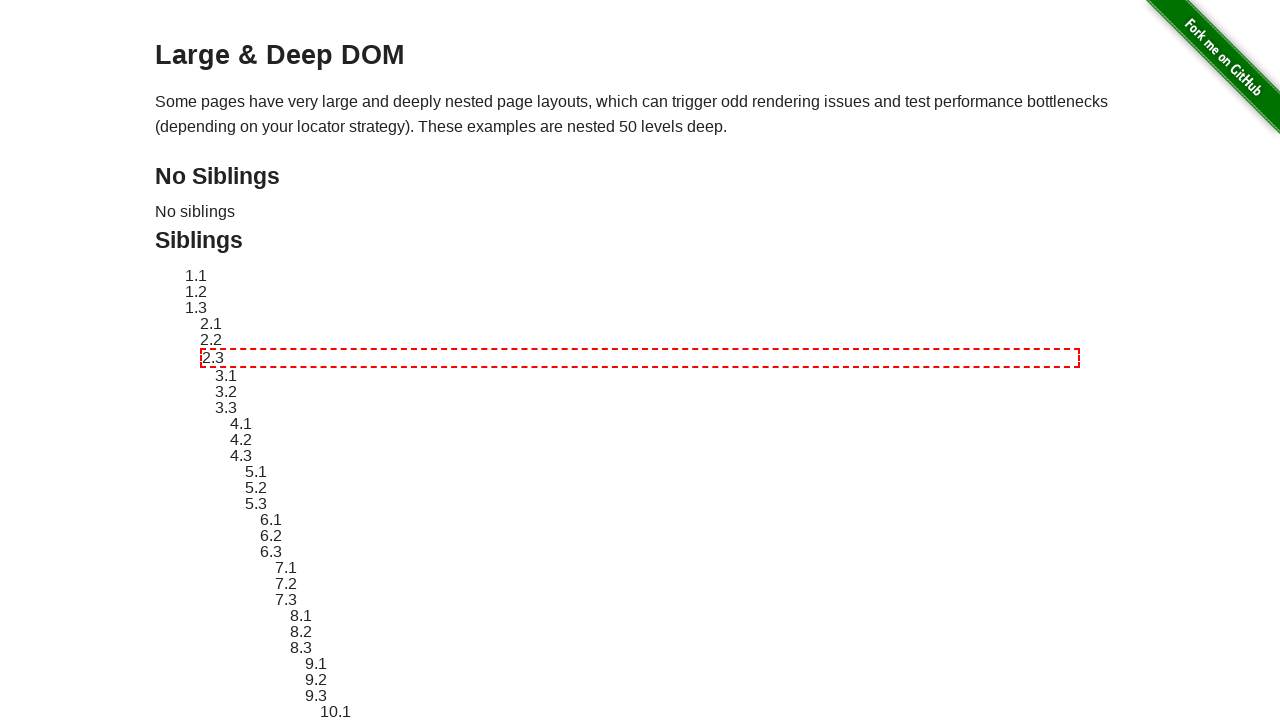

Waited 2 seconds with element highlighted
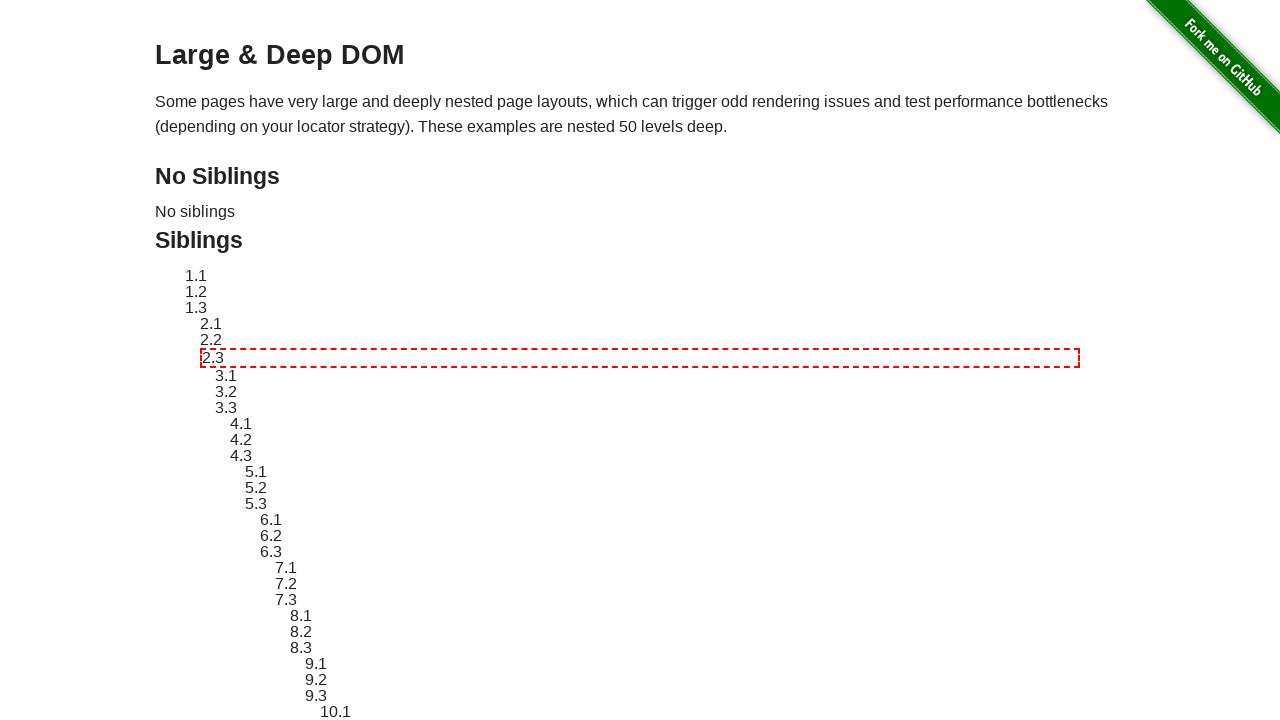

Reverted element style to original
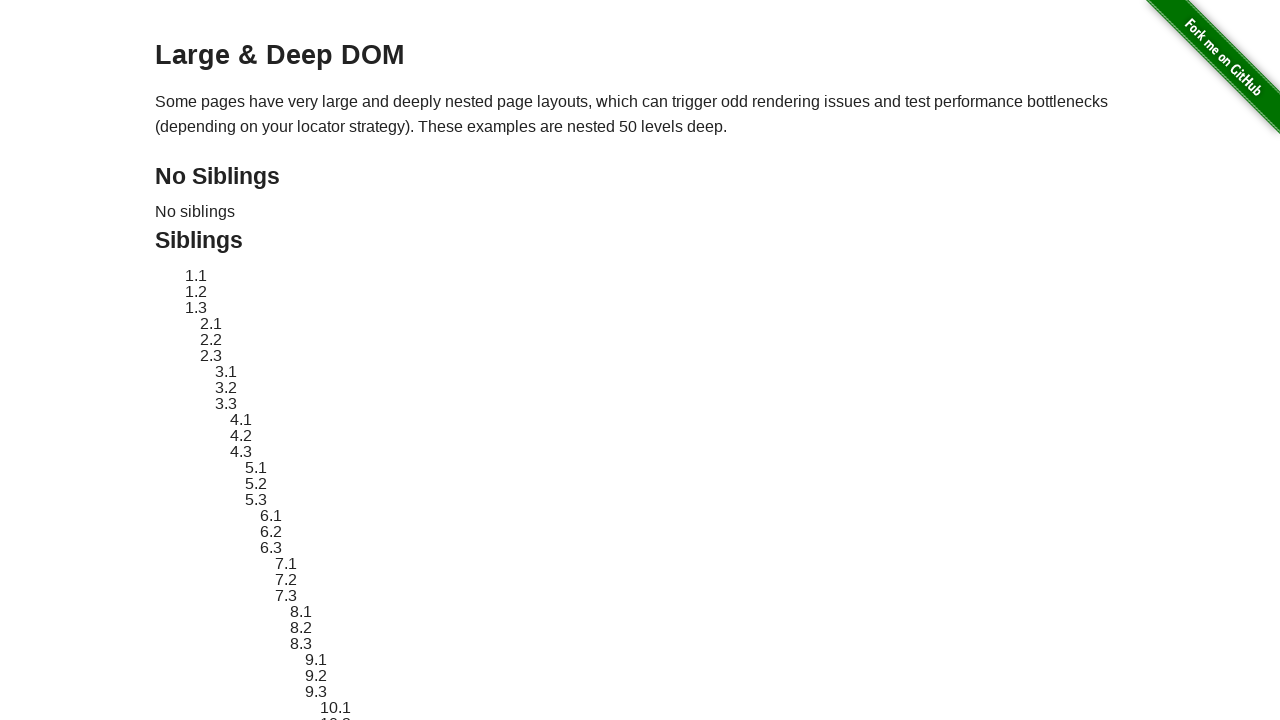

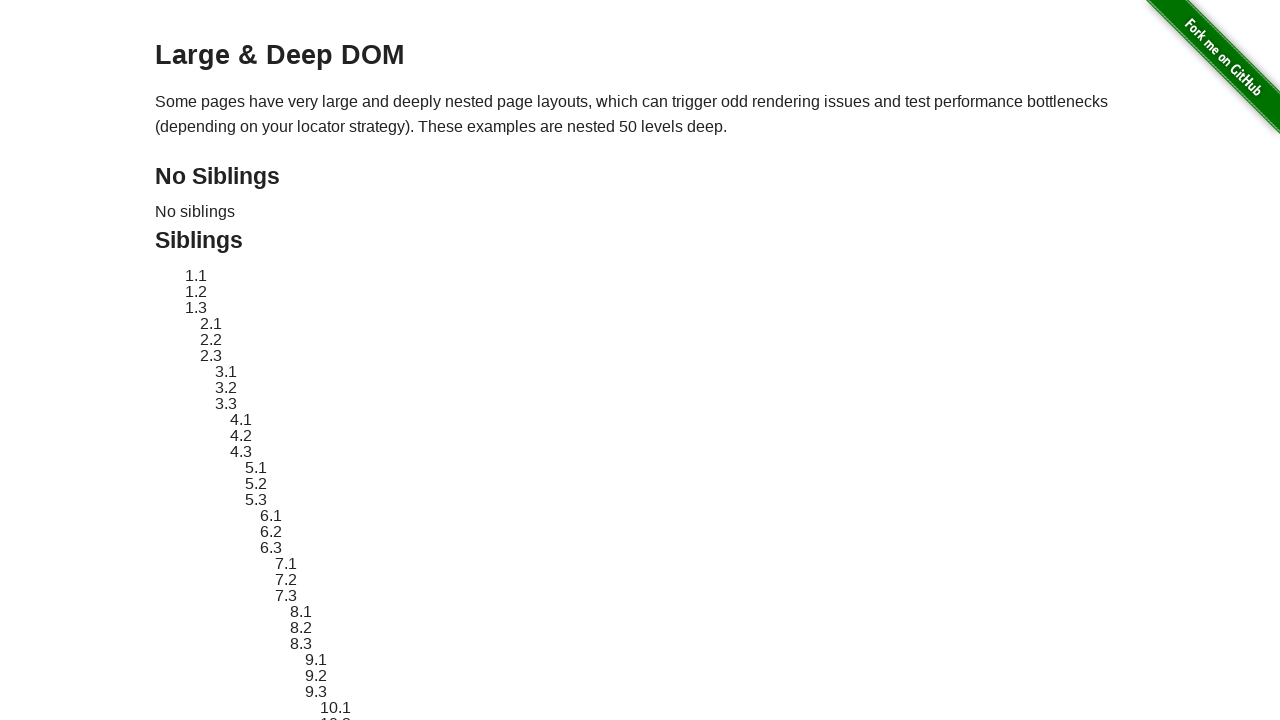